Navigates to Python.org and verifies the presence of documentation and bug tracker links by locating them using CSS selector and XPath

Starting URL: https://python.org/

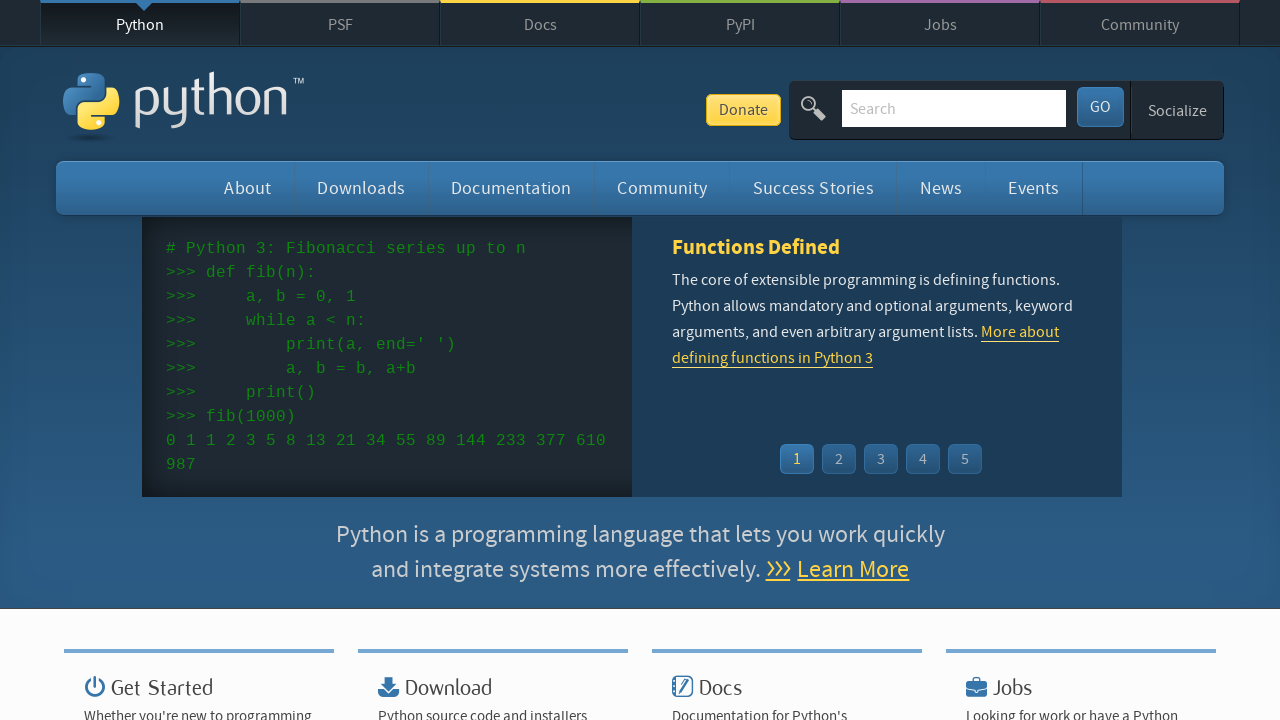

Navigated to https://python.org/
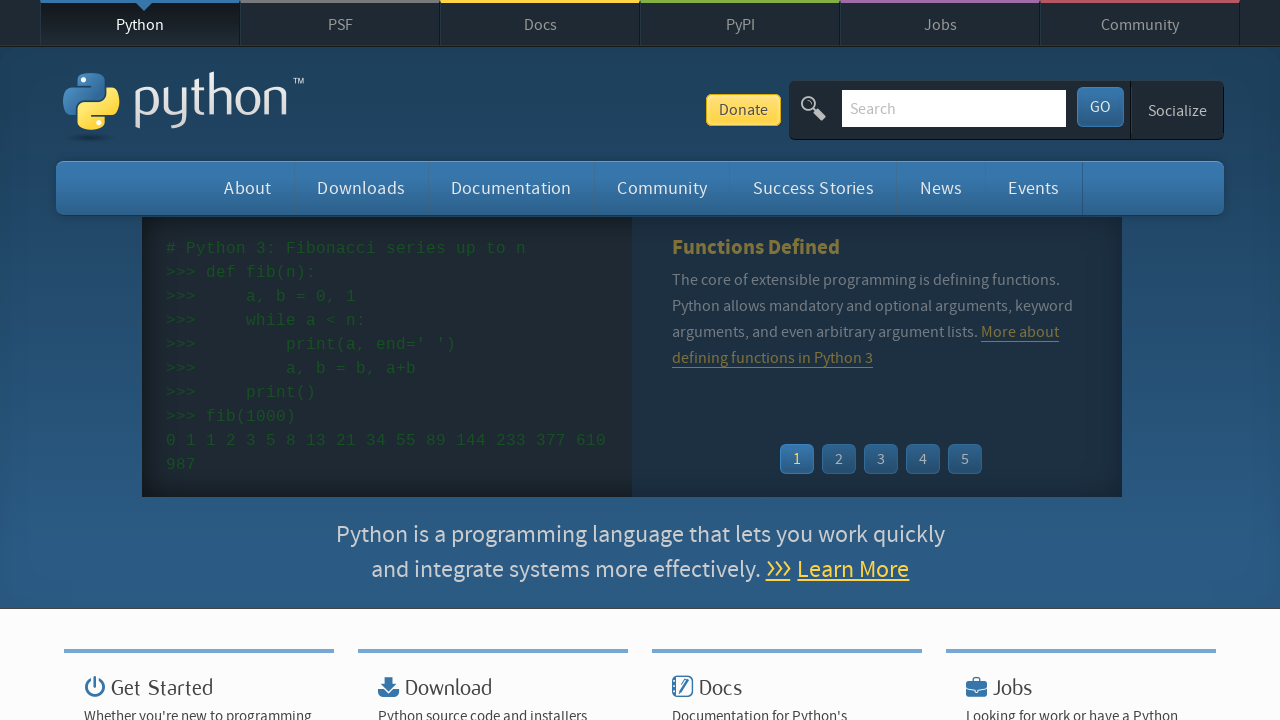

Located documentation link using CSS selector
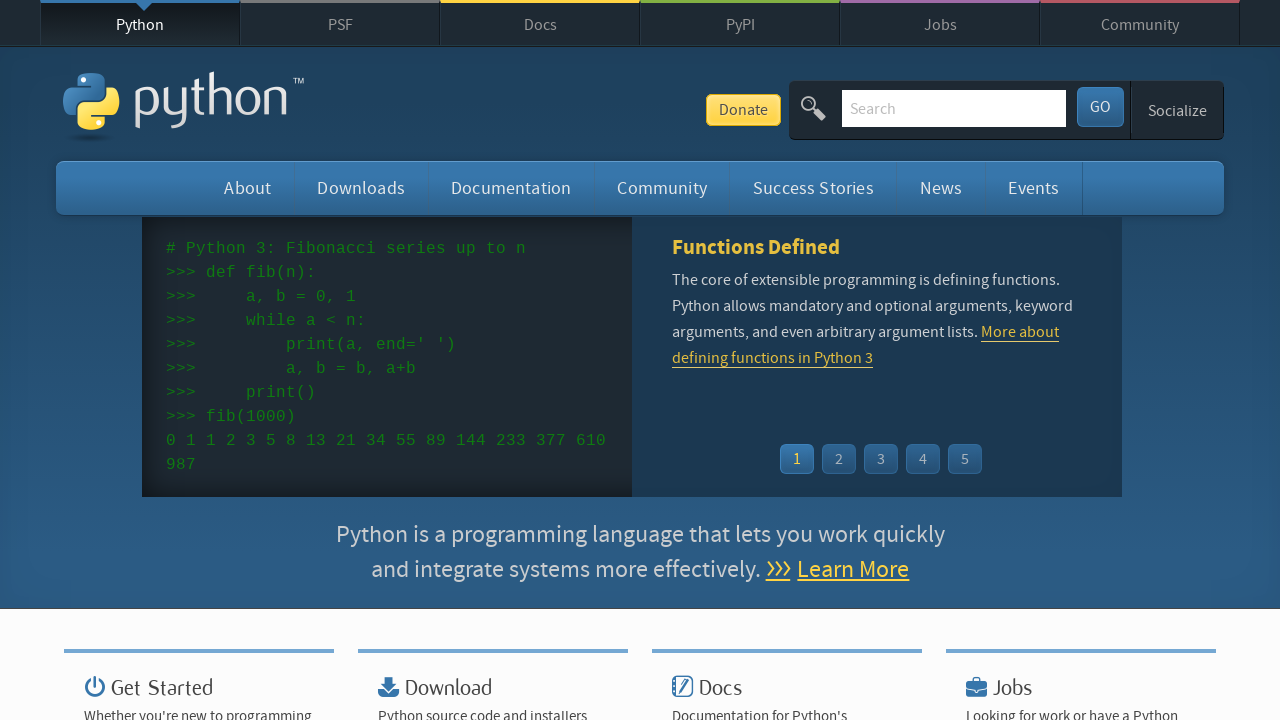

Documentation link is present and visible
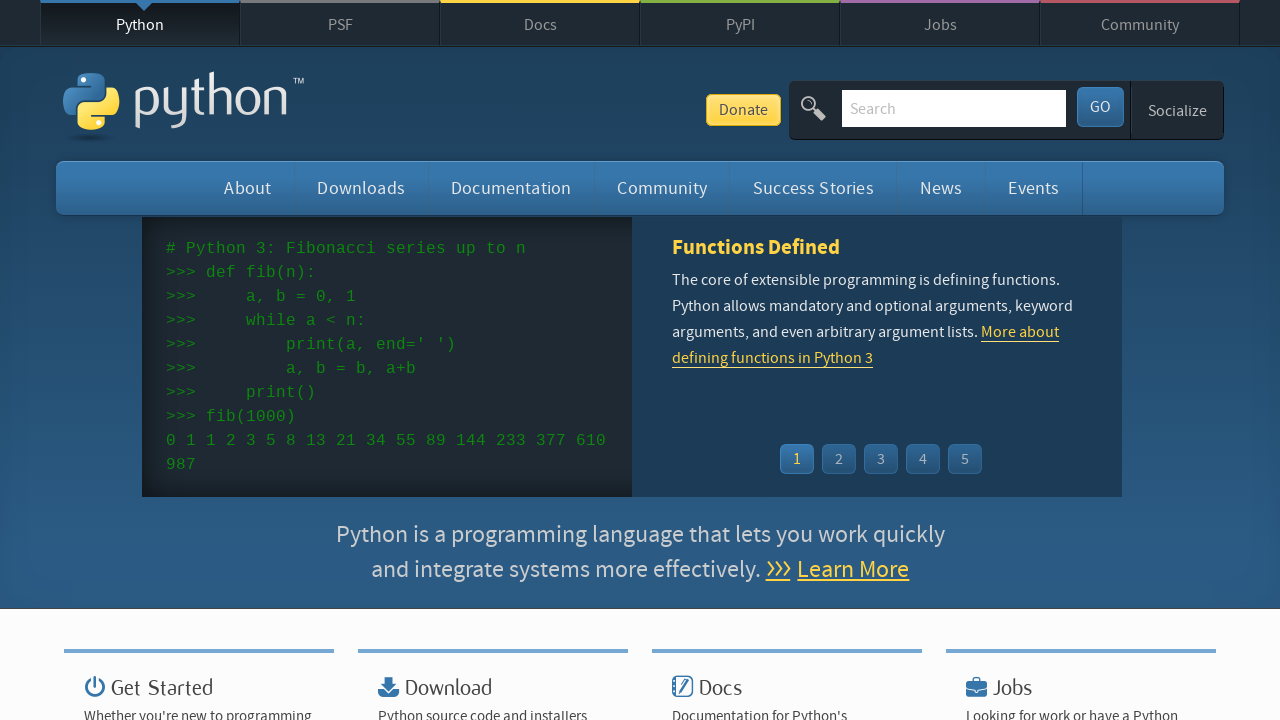

Located bug tracker link using XPath
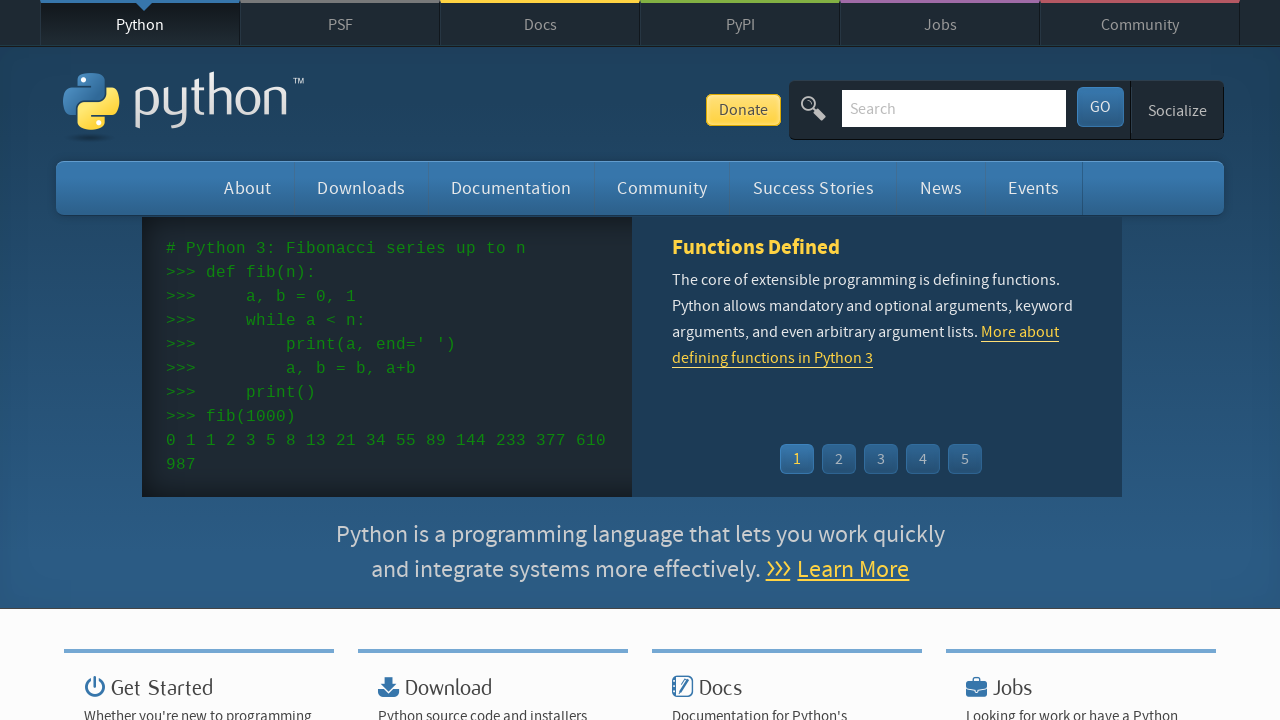

Bug tracker link is present and visible
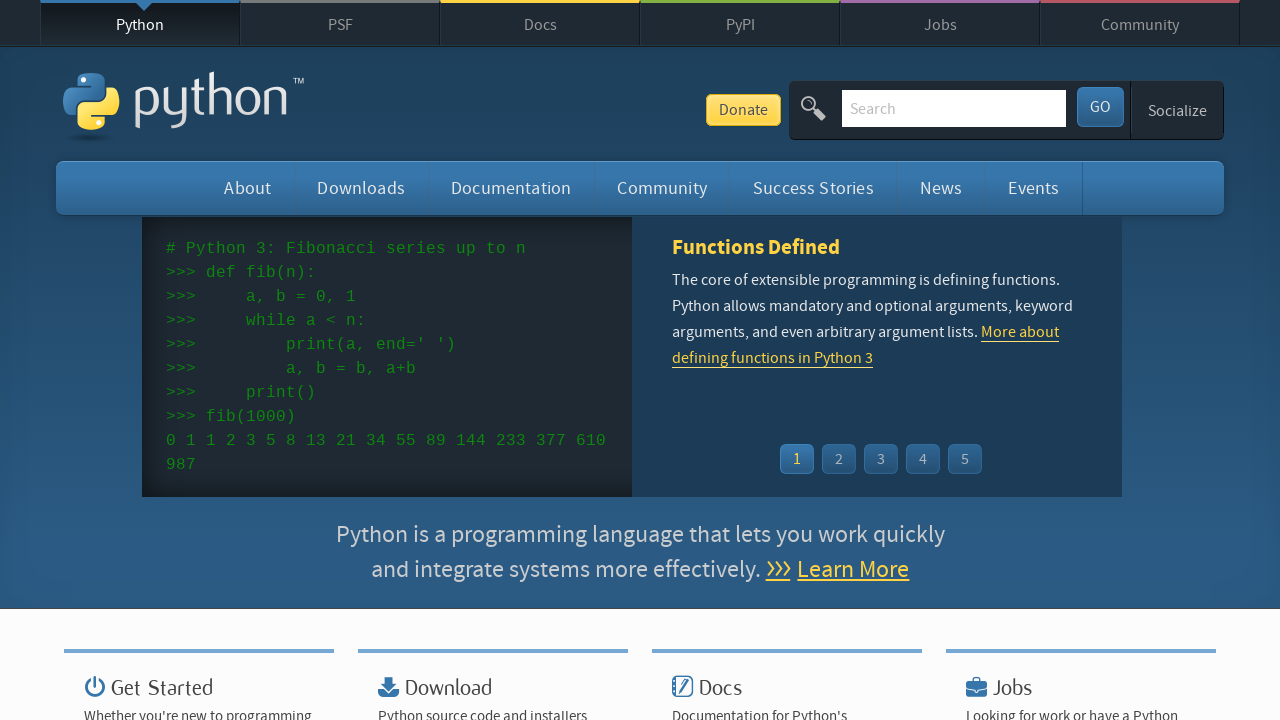

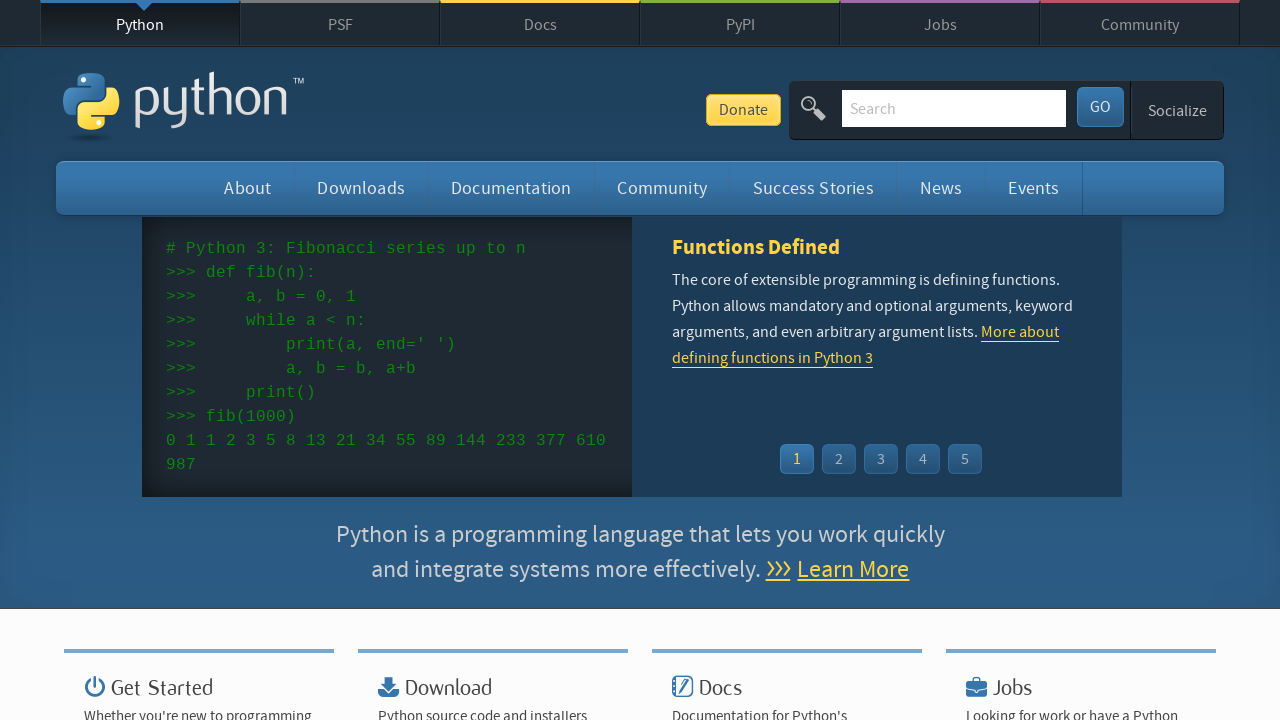